Navigates to a football statistics page, clicks the "All Matches" button to load all match data, and verifies that match data rows are displayed in the table.

Starting URL: https://www.adamchoi.co.uk/overs/detailed

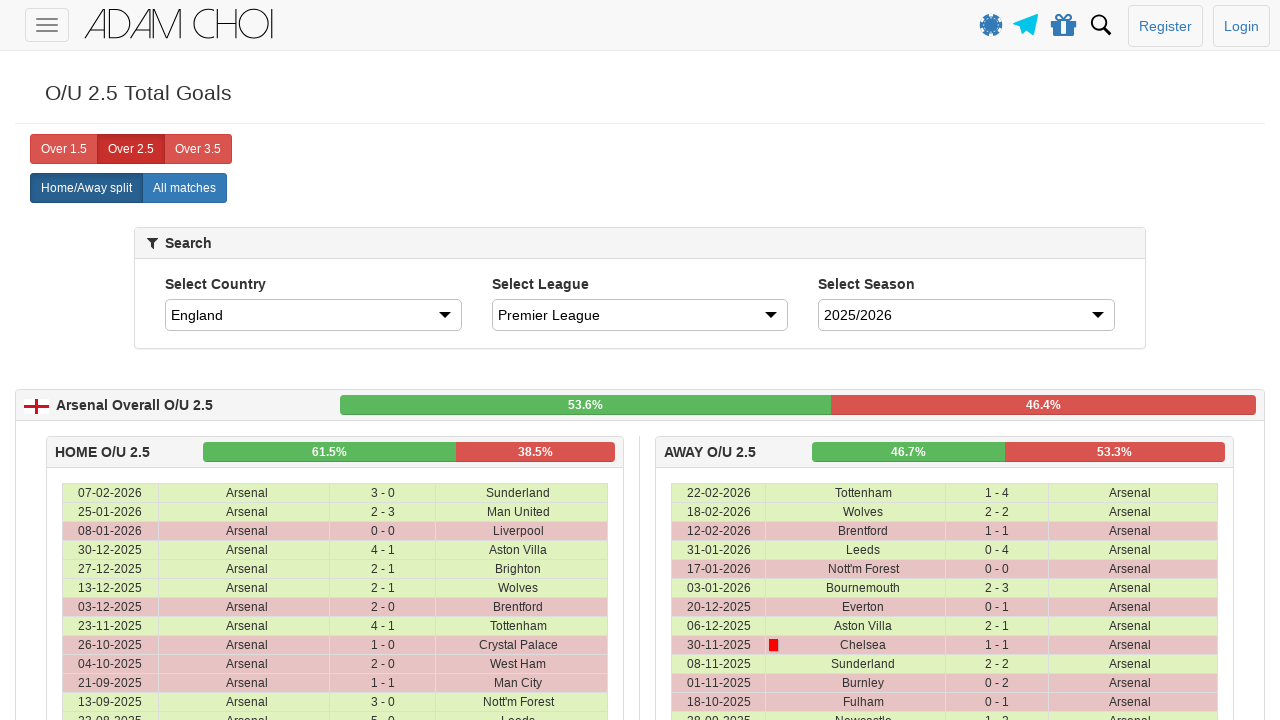

Clicked 'All Matches' button to load all match data at (184, 188) on xpath=//label[@analytics-event="All matches"]
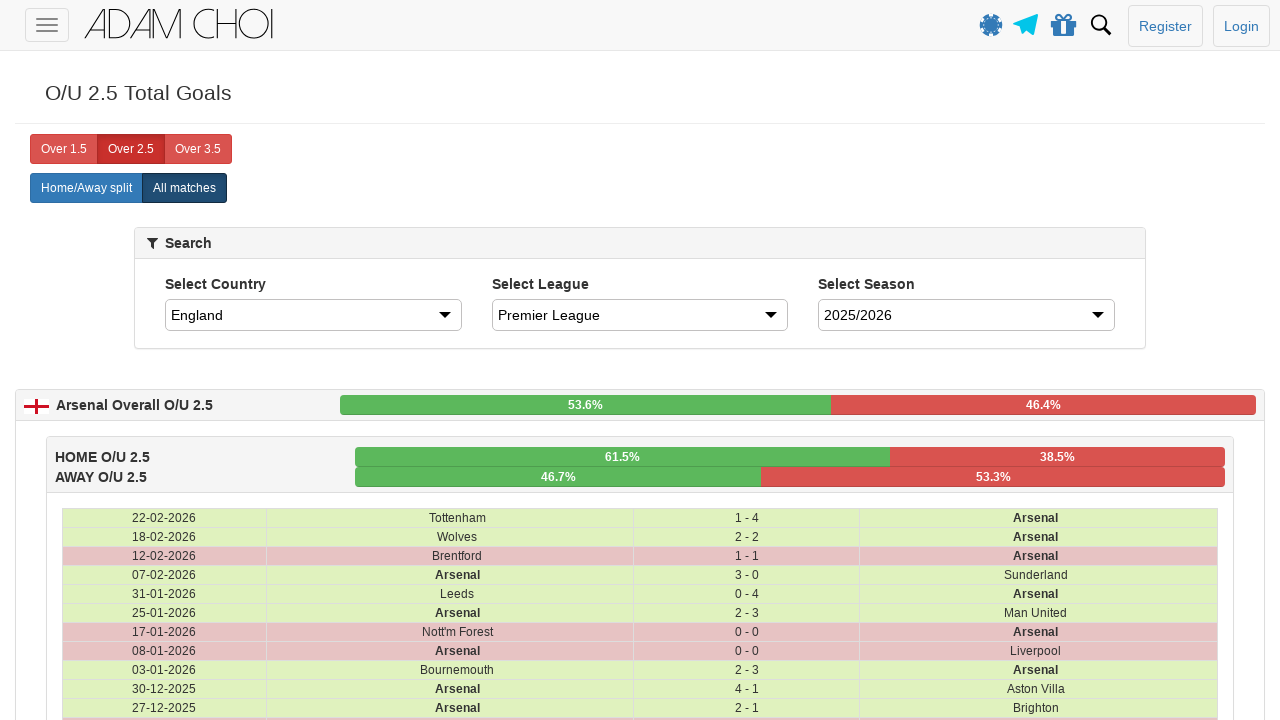

Table rows loaded
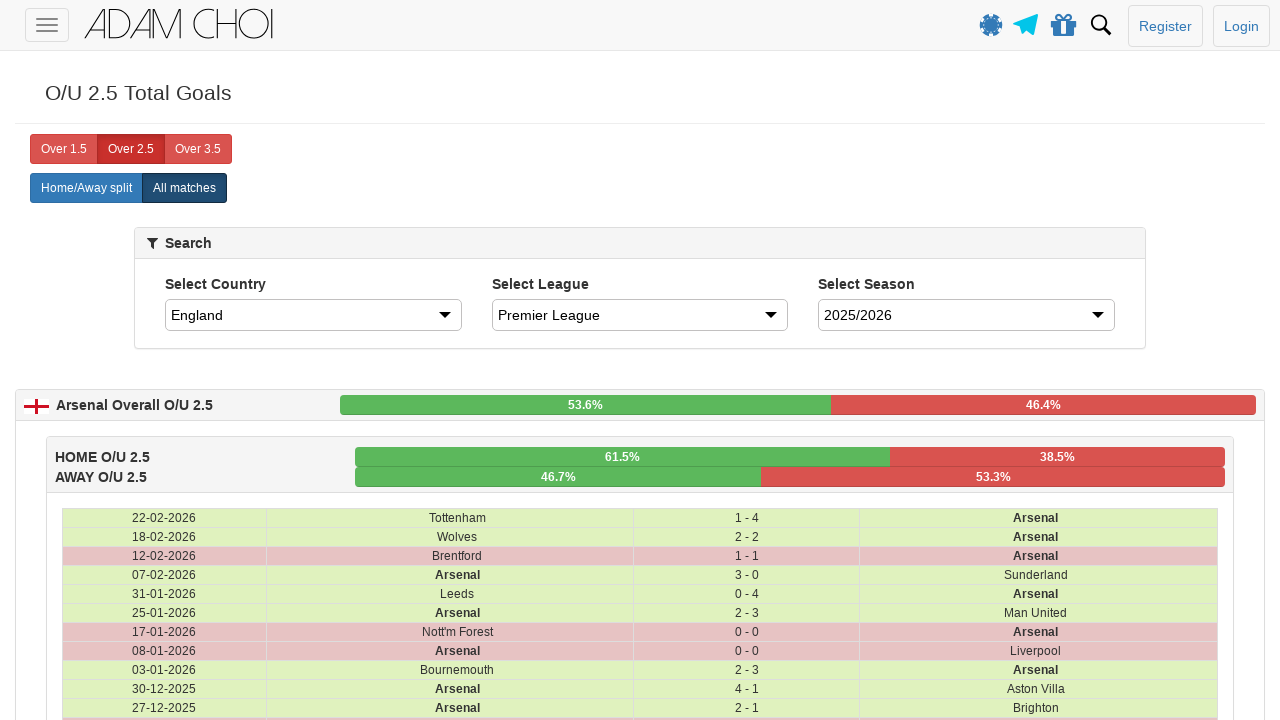

Match data verified - table cells are present
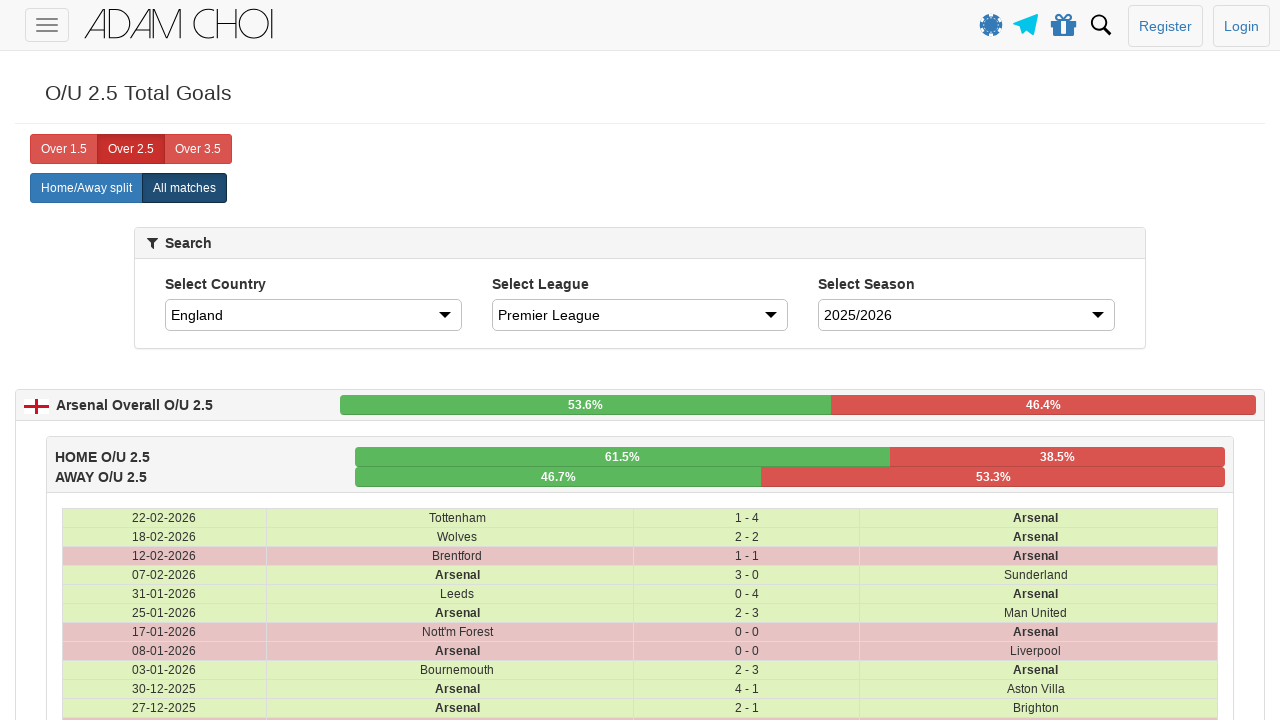

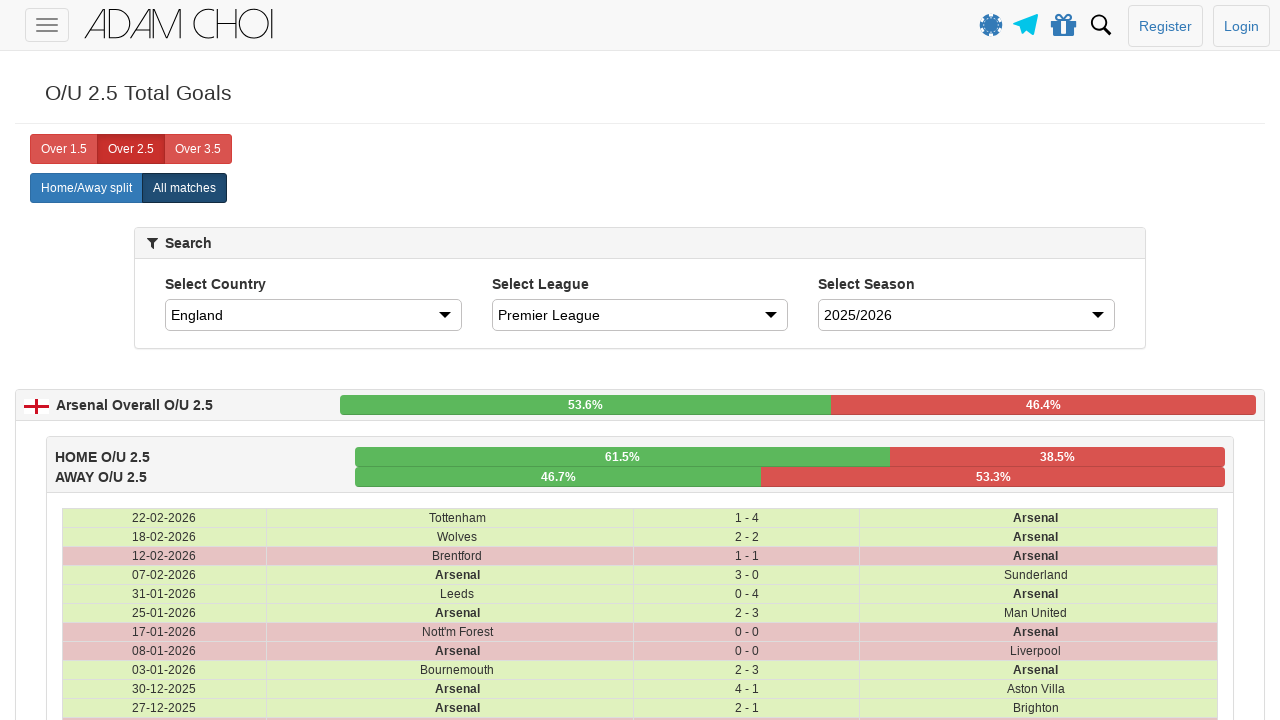